Tests a simple form by filling in first name, last name, email, and phone number fields, then submits the form and accepts the confirmation alert.

Starting URL: https://v1.training-support.net/selenium/simple-form

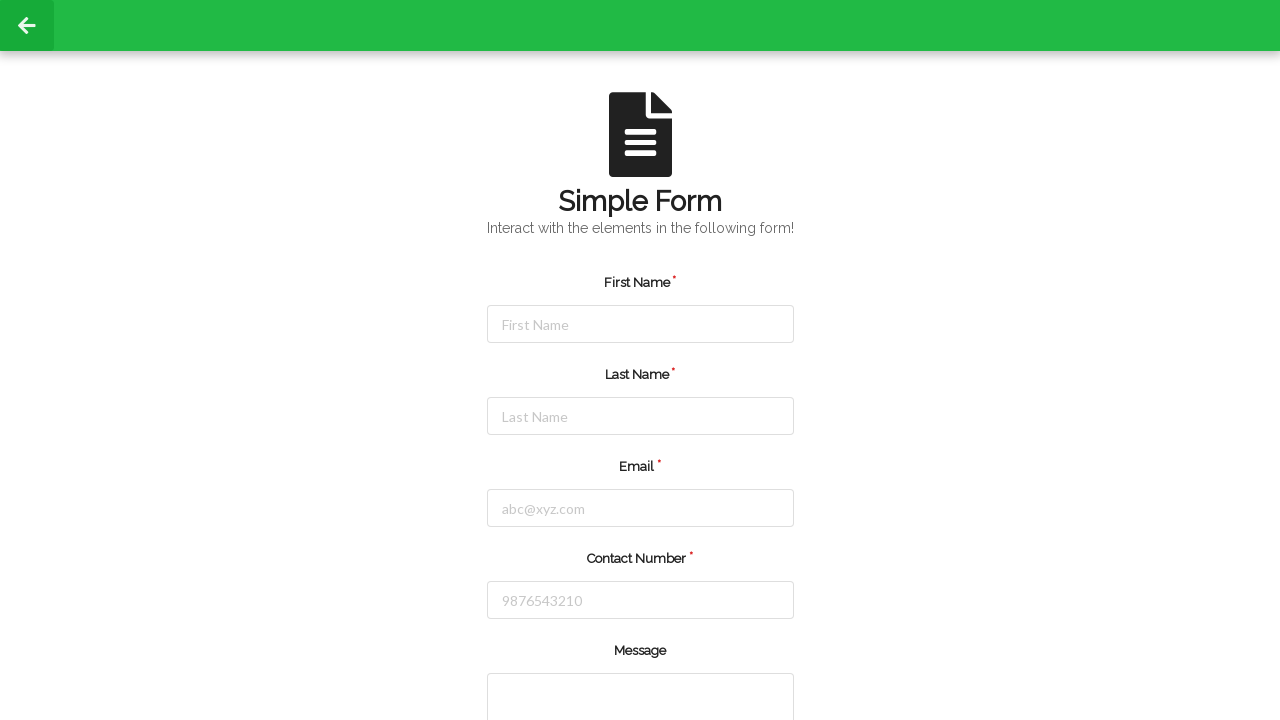

Cleared first name field on #firstName
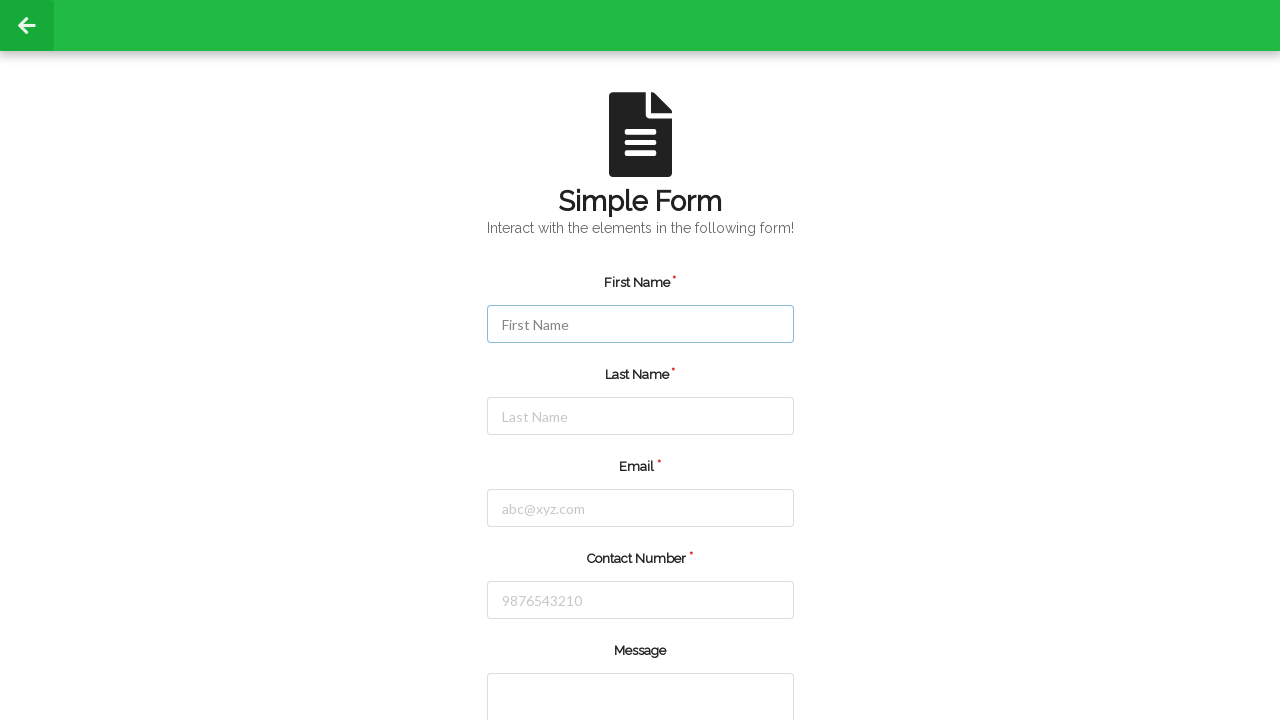

Filled first name field with 'Jennifer' on #firstName
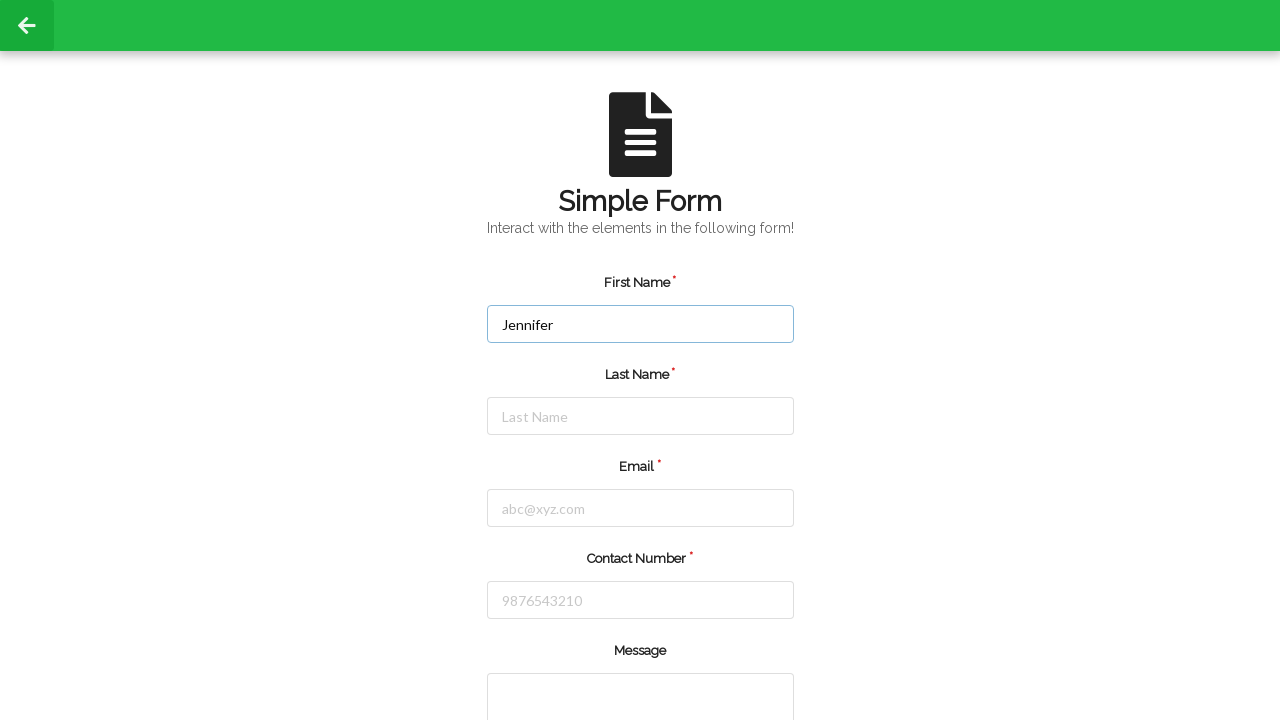

Cleared last name field on #lastName
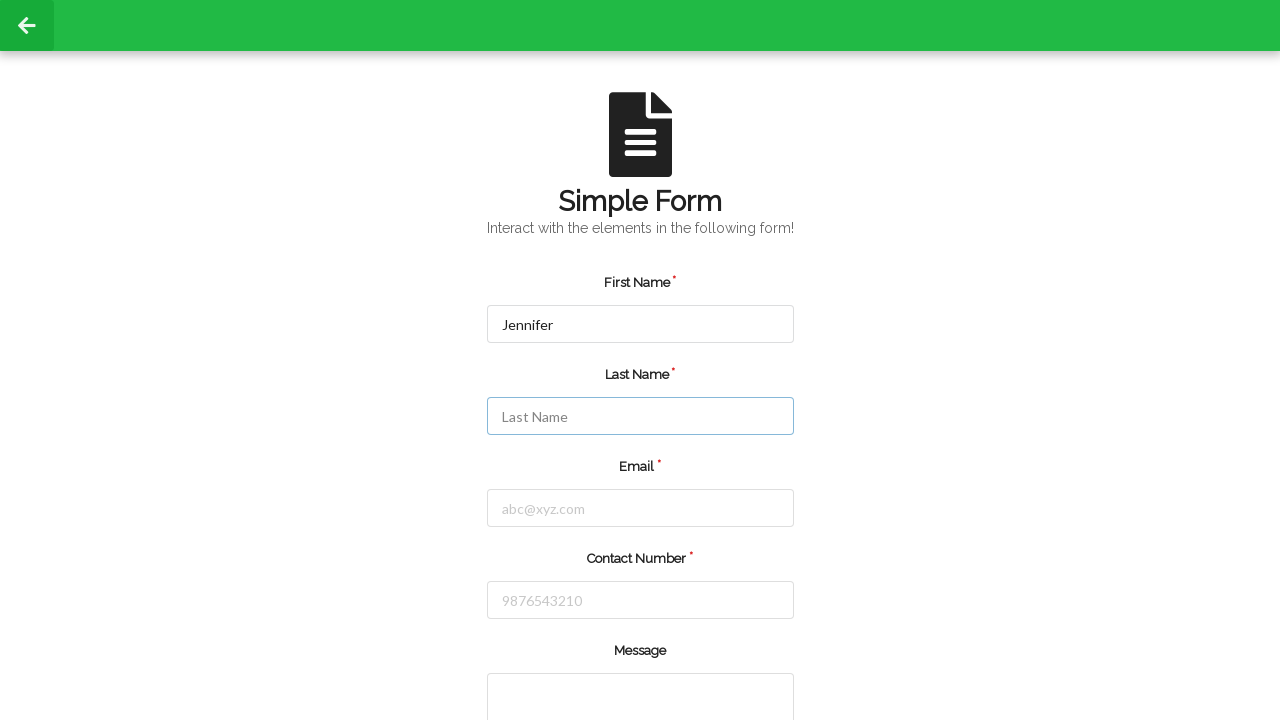

Filled last name field with 'Martinez' on #lastName
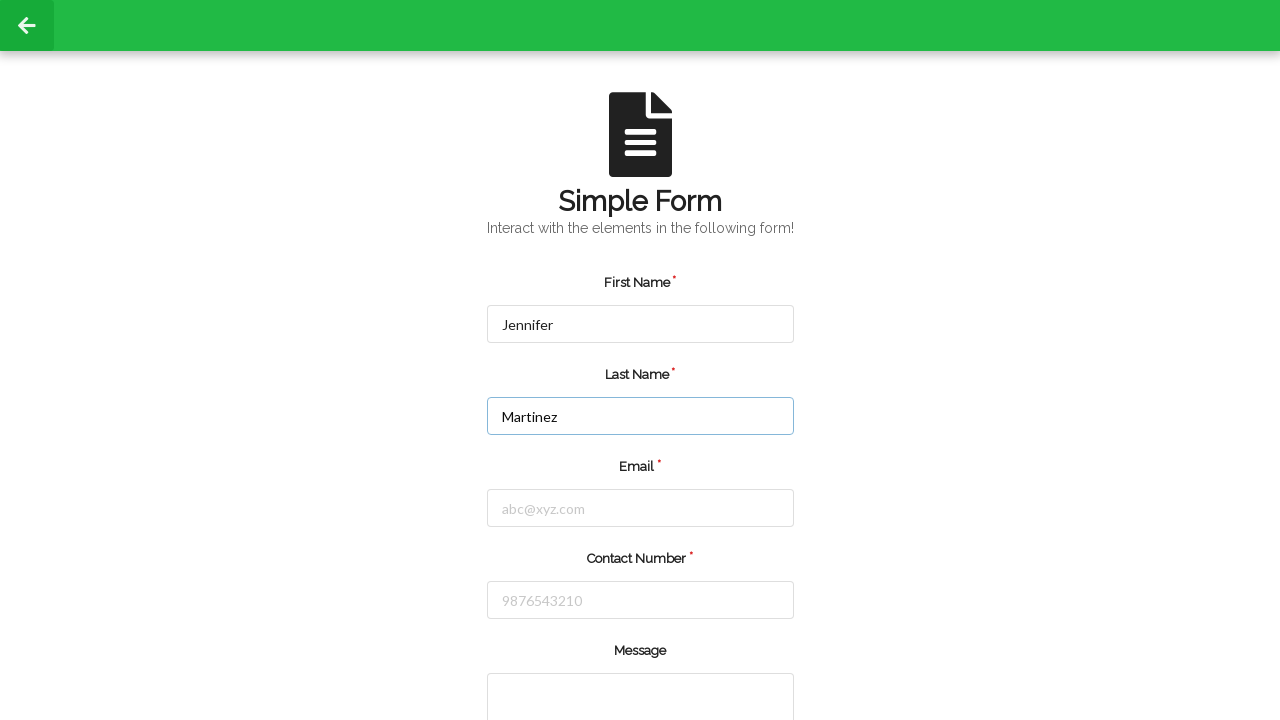

Cleared email field on #email
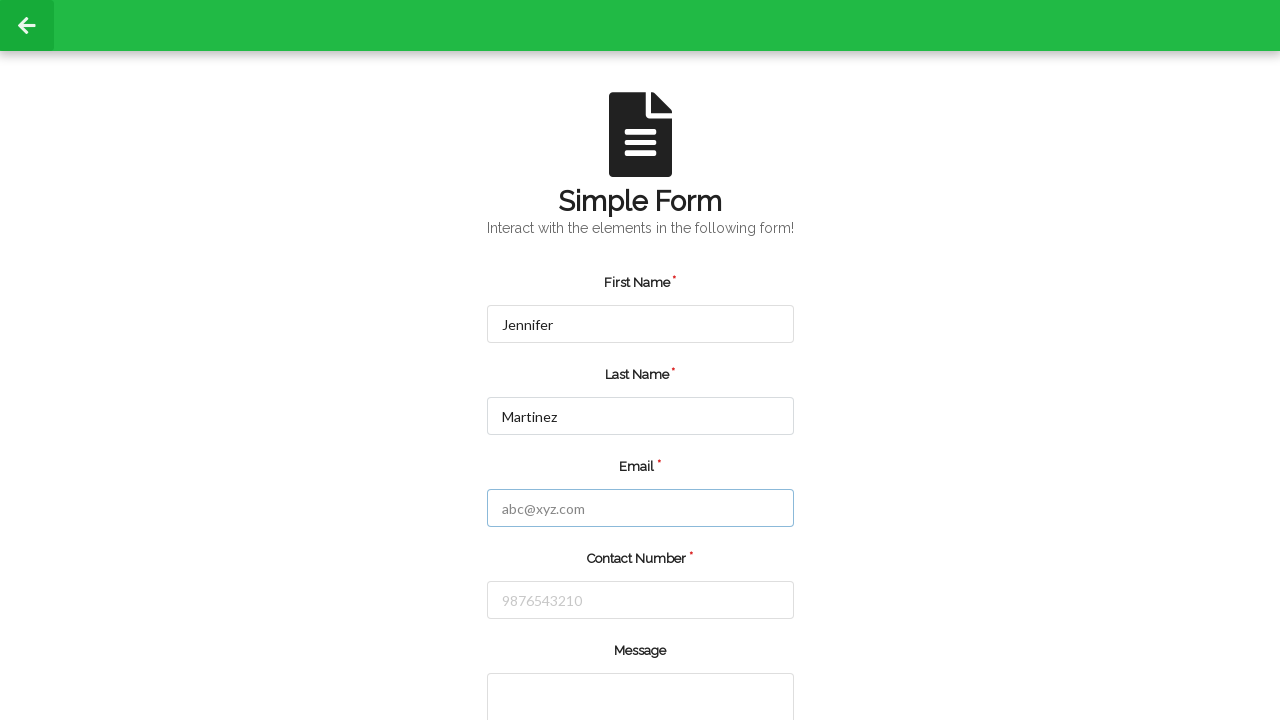

Filled email field with 'jennifer.martinez@example.com' on #email
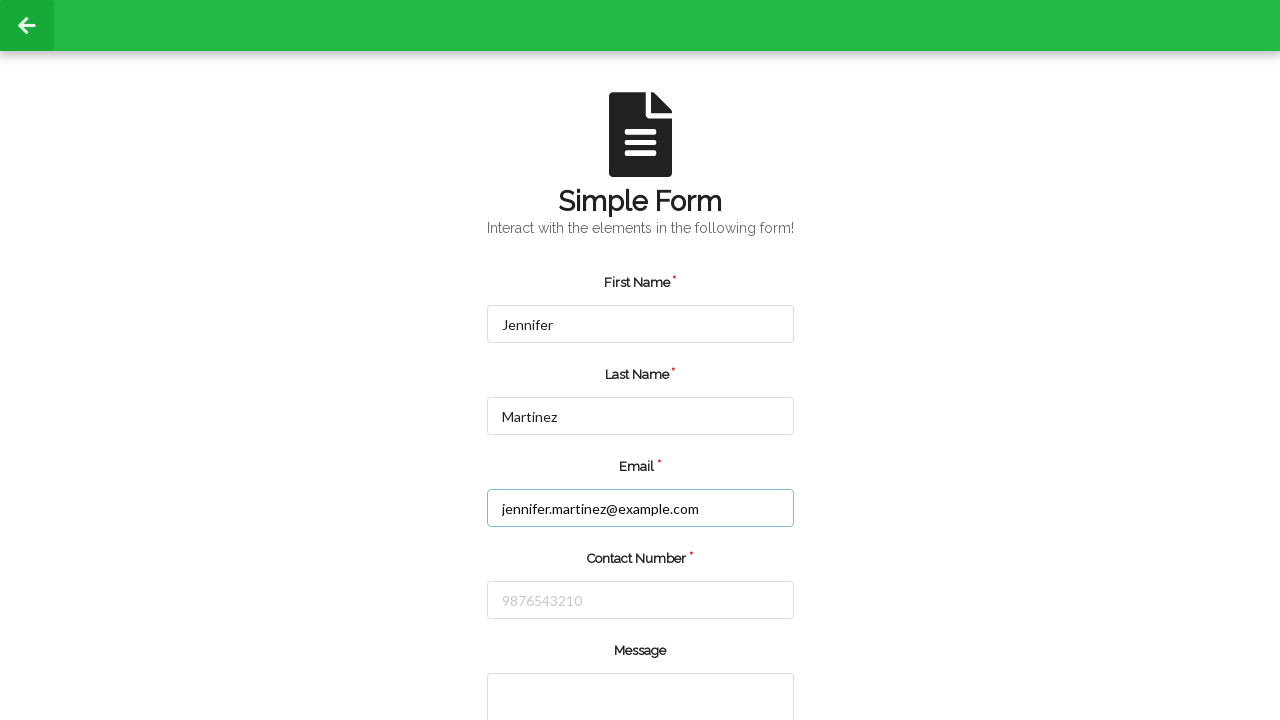

Cleared phone number field on #number
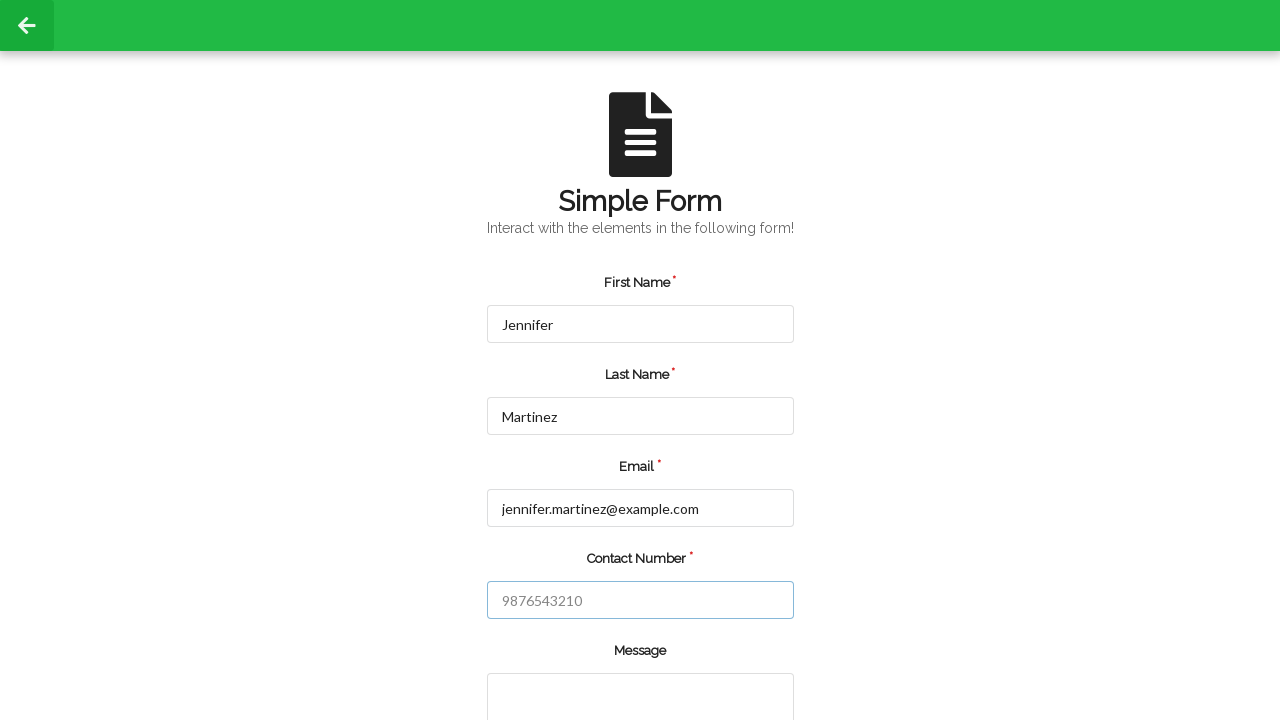

Filled phone number field with '5551234567' on #number
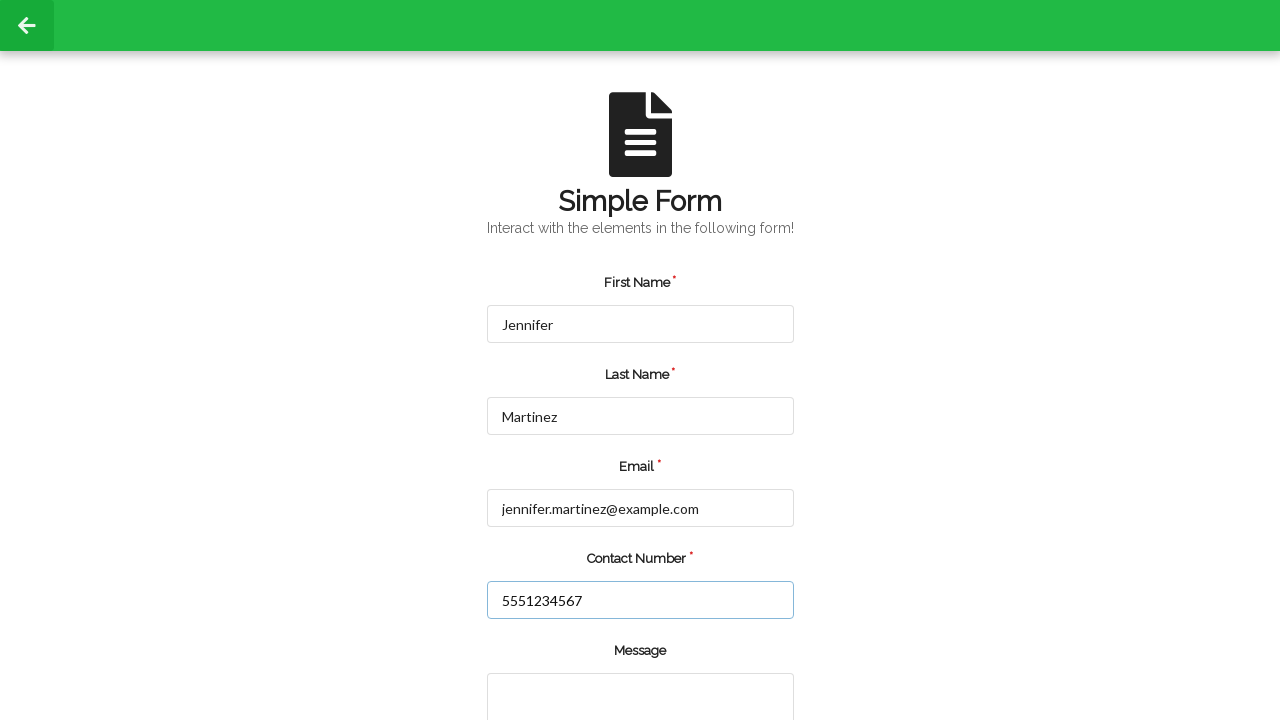

Clicked form submit button at (558, 660) on xpath=/html/body/div[2]/div/div/div/div[2]/form/div/div[6]/div[1]/input
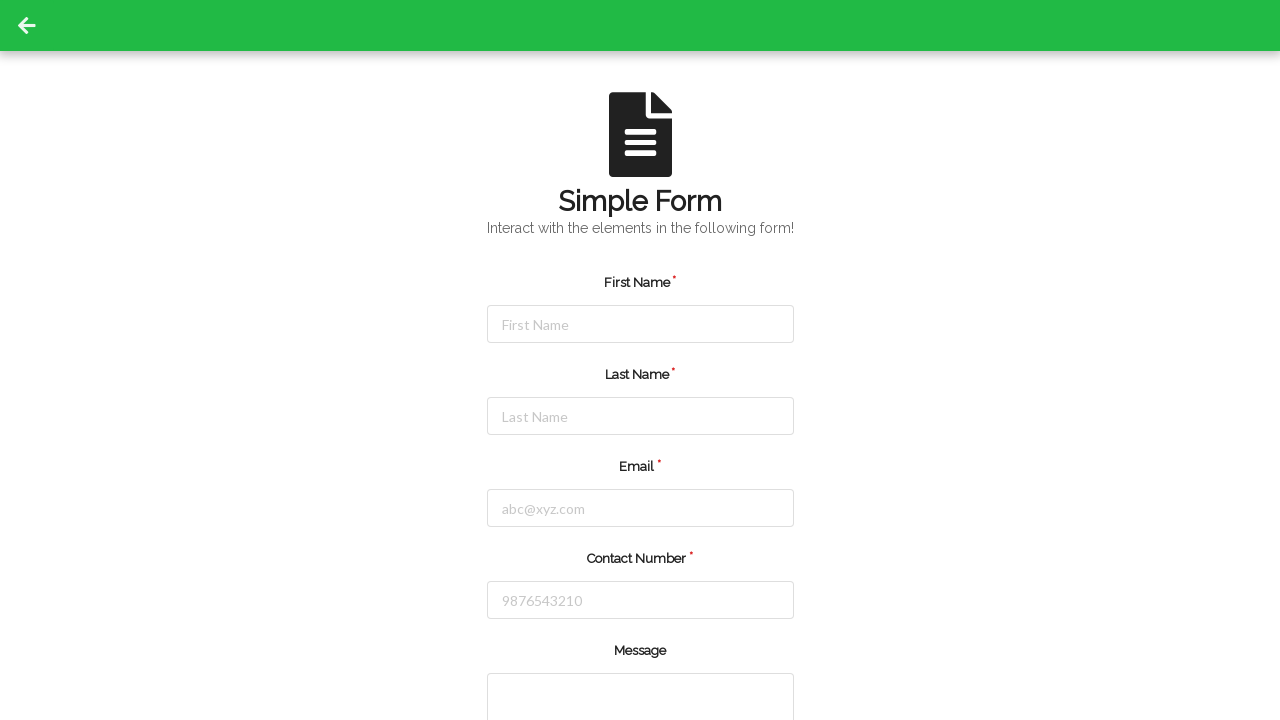

Set up dialog handler to accept confirmation alert
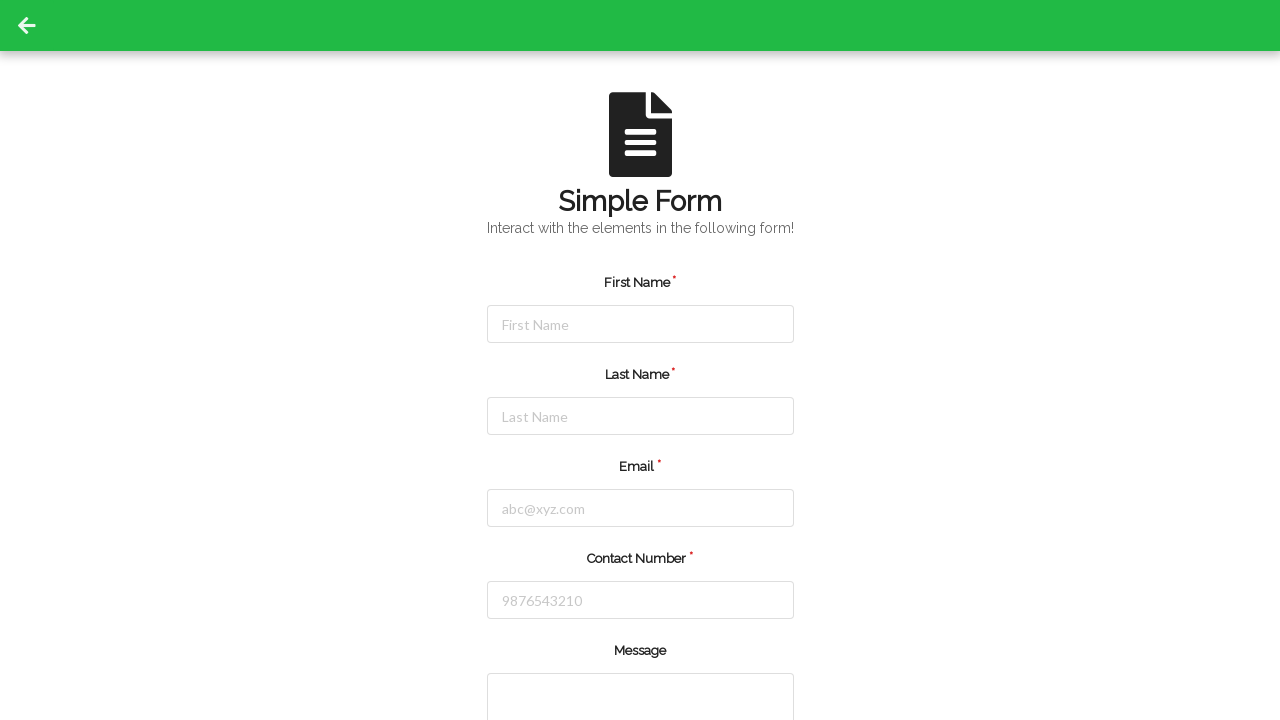

Waited for alert to be handled and form submission to complete
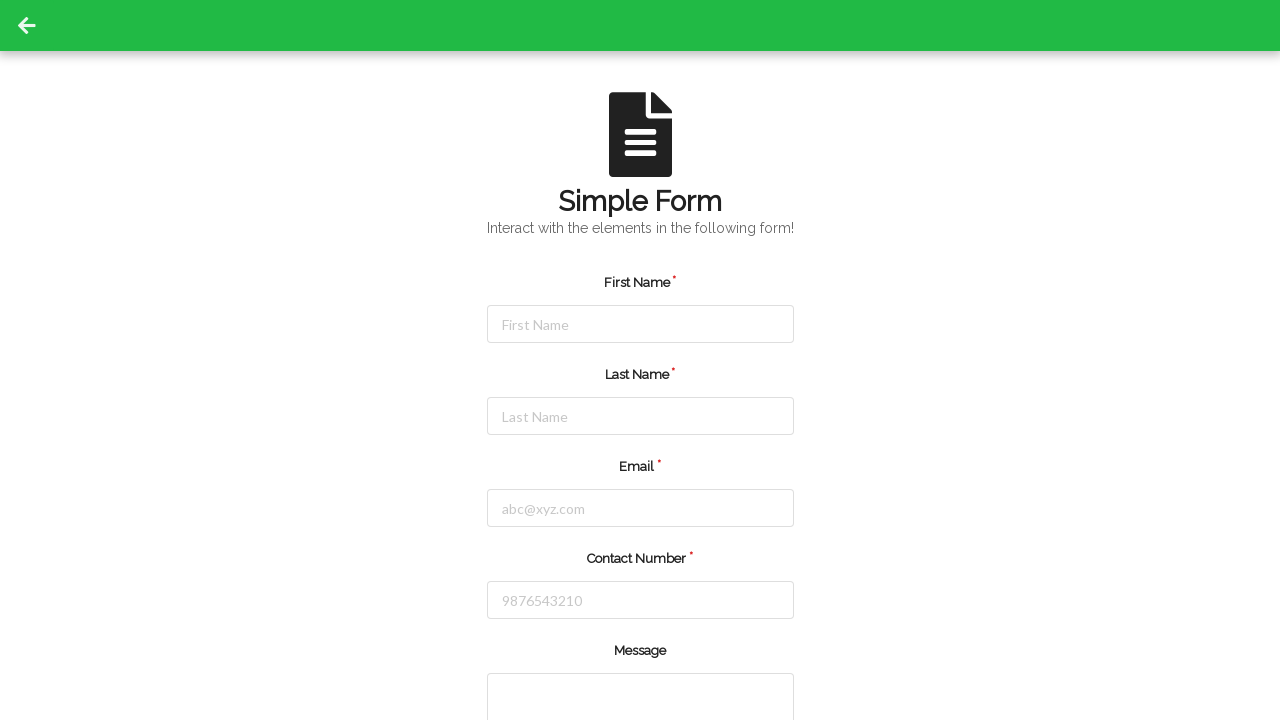

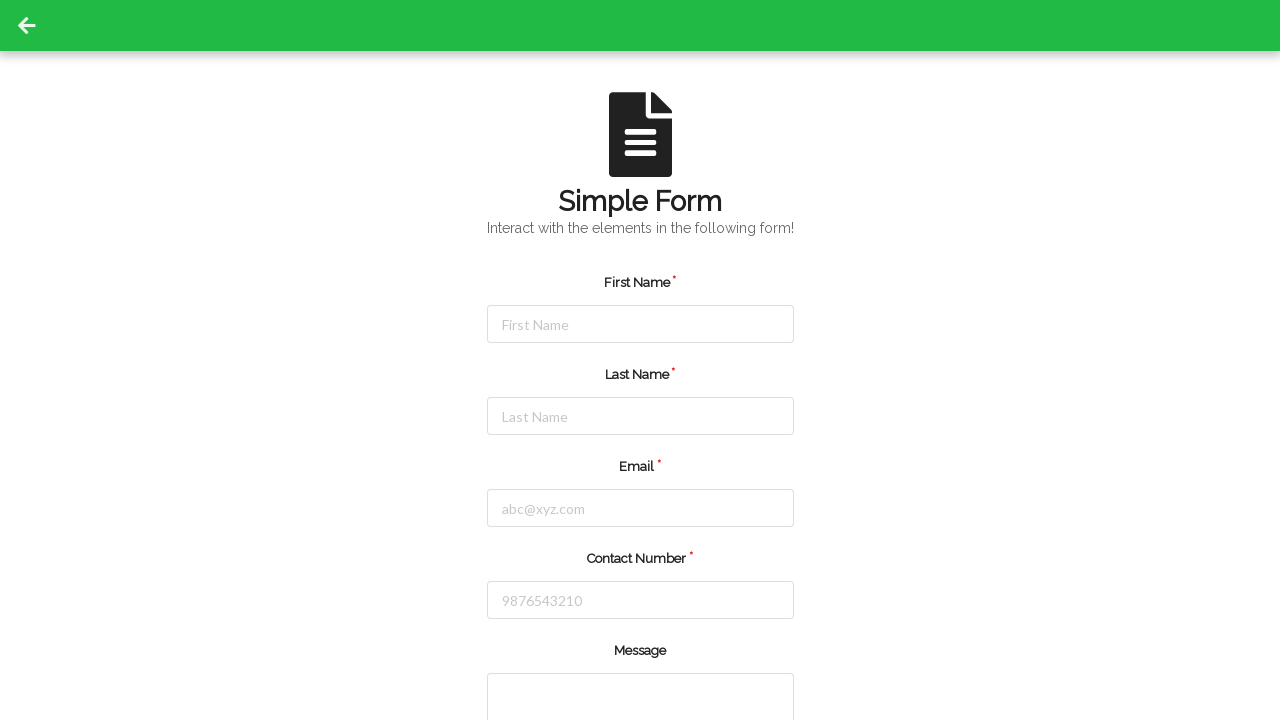